Navigates to Python.org homepage and verifies that the events widget is displayed with event information

Starting URL: https://www.python.org/

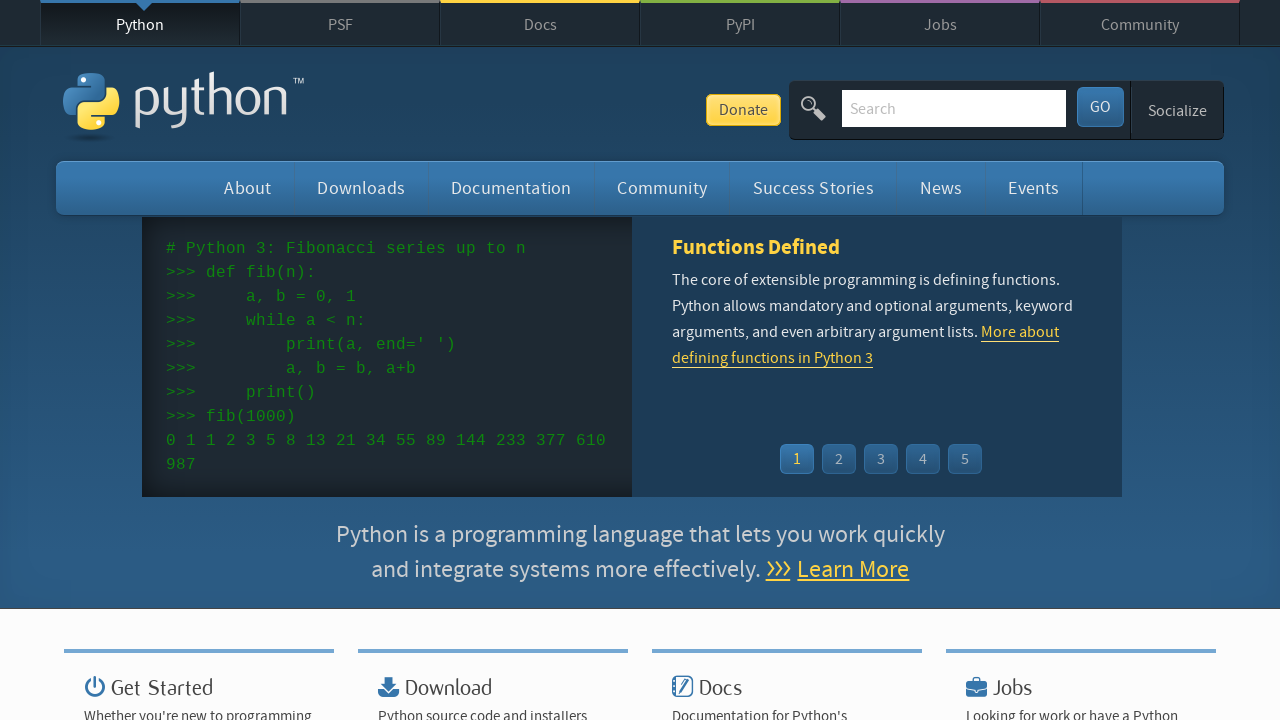

Navigated to Python.org homepage
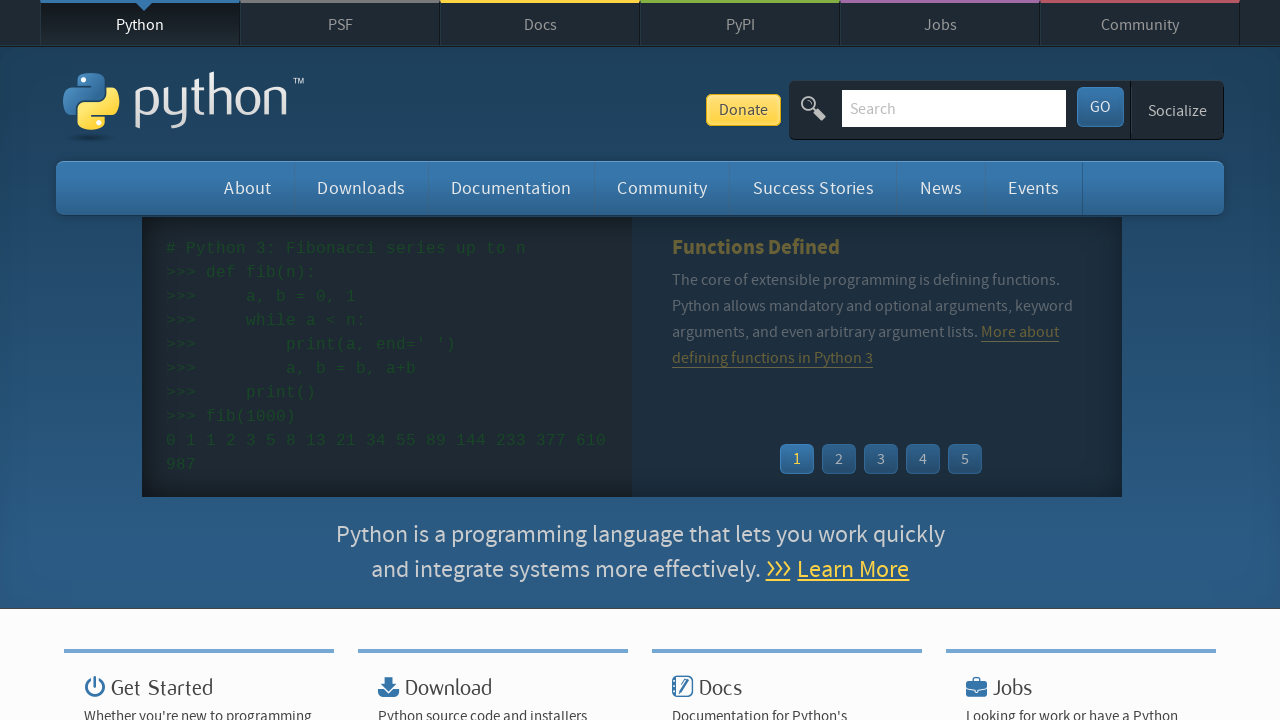

Events widget loaded with event list items
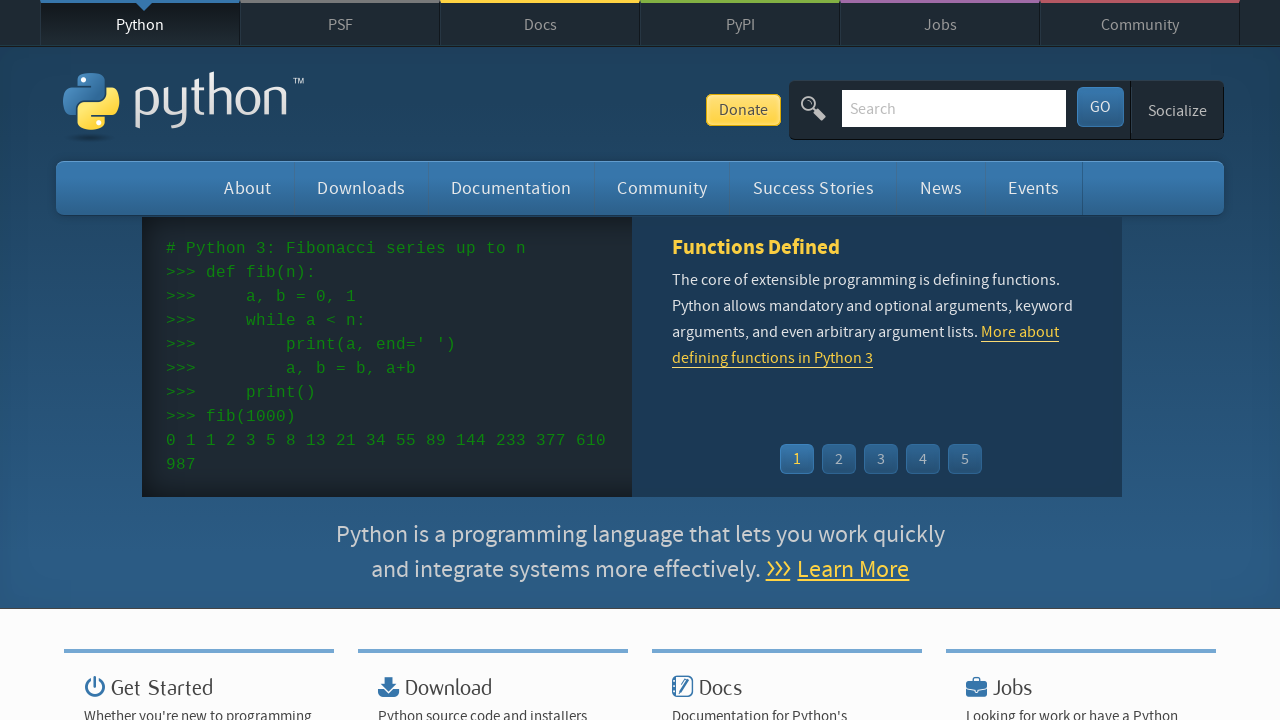

Located event items in the widget
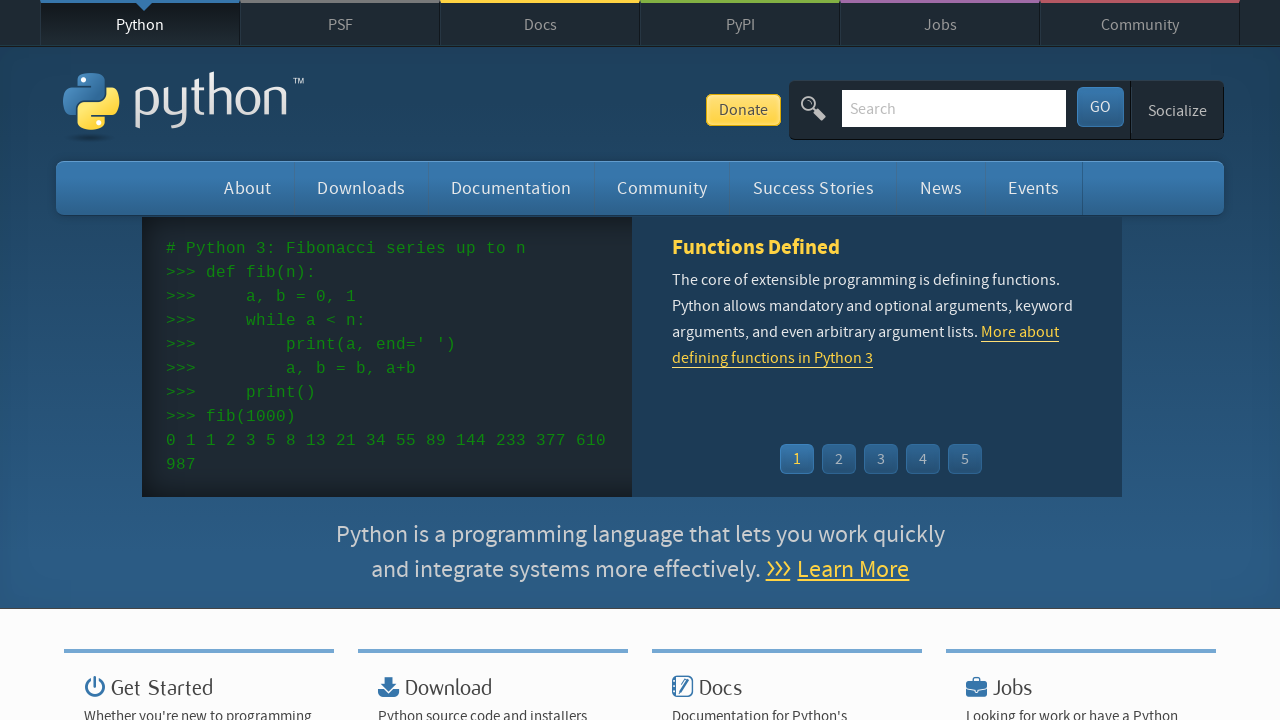

Verified that events are displayed in the widget
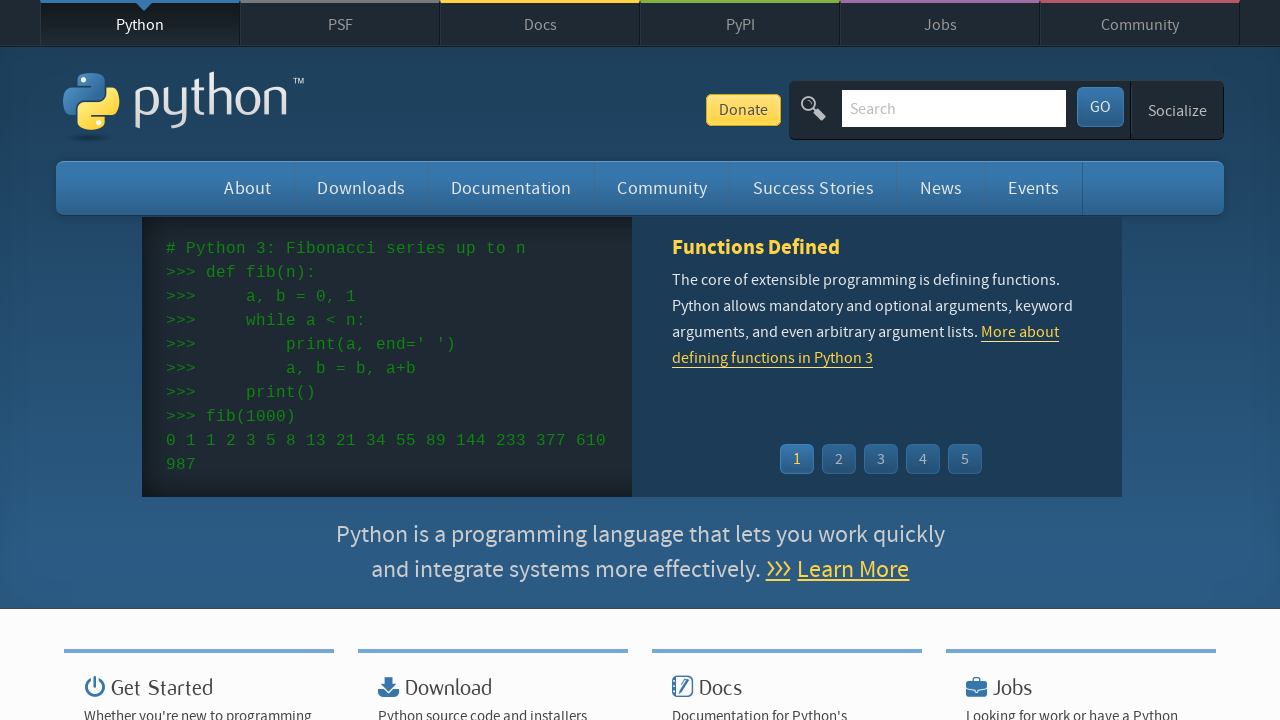

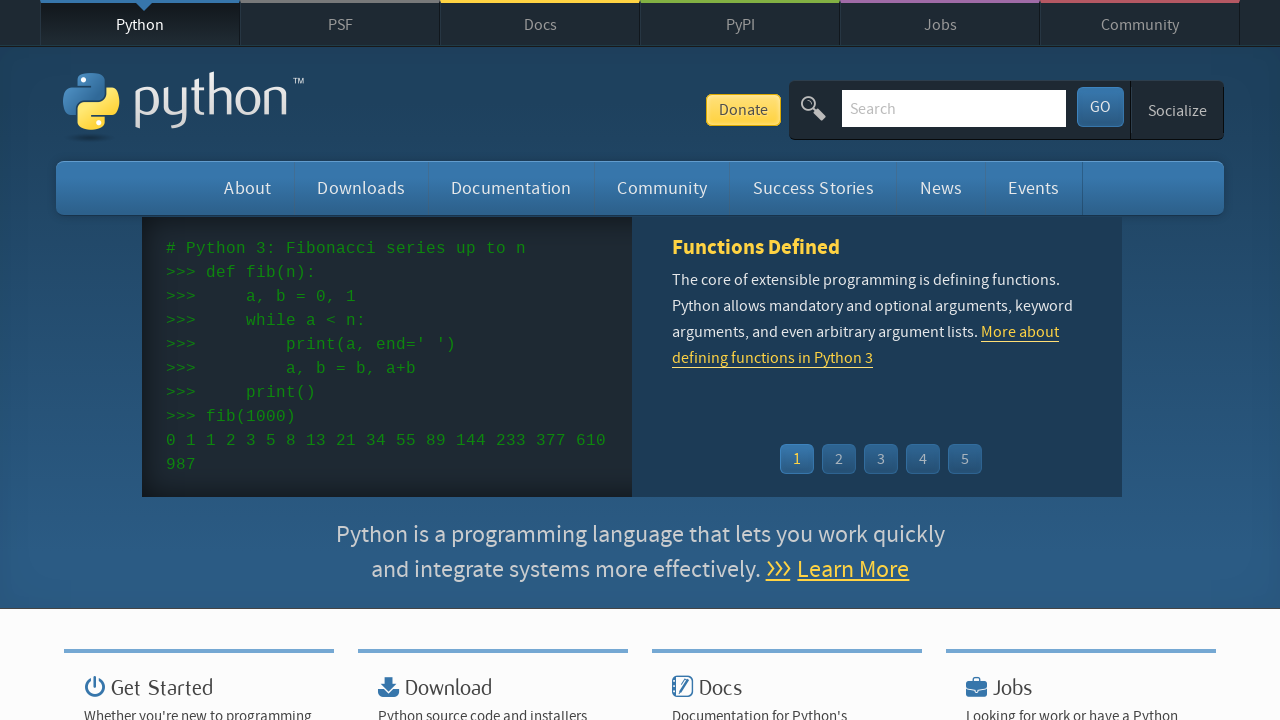